Tests joining a video/audio session on a student portal by entering a username and clicking OK to submit

Starting URL: https://live.monetanalytics.com/stu_proc/student.html#

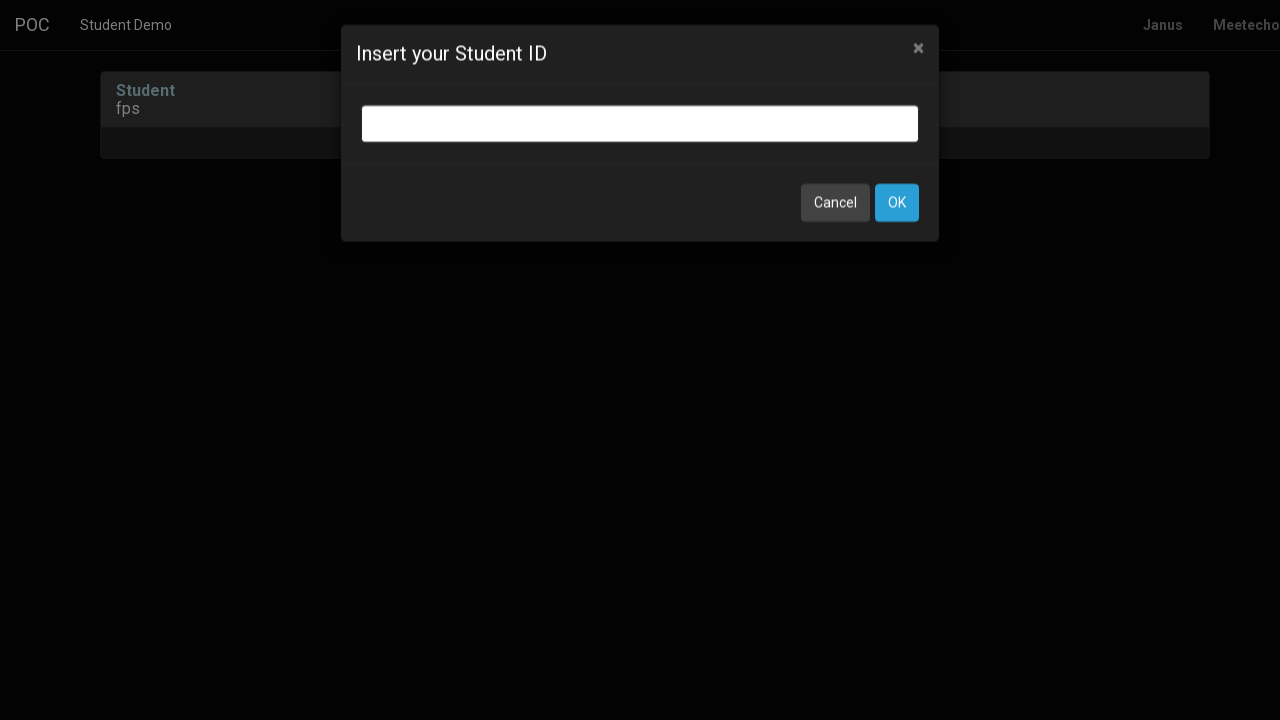

Filled username field with 'Webcam4' on input.bootbox-input.bootbox-input-text.form-control
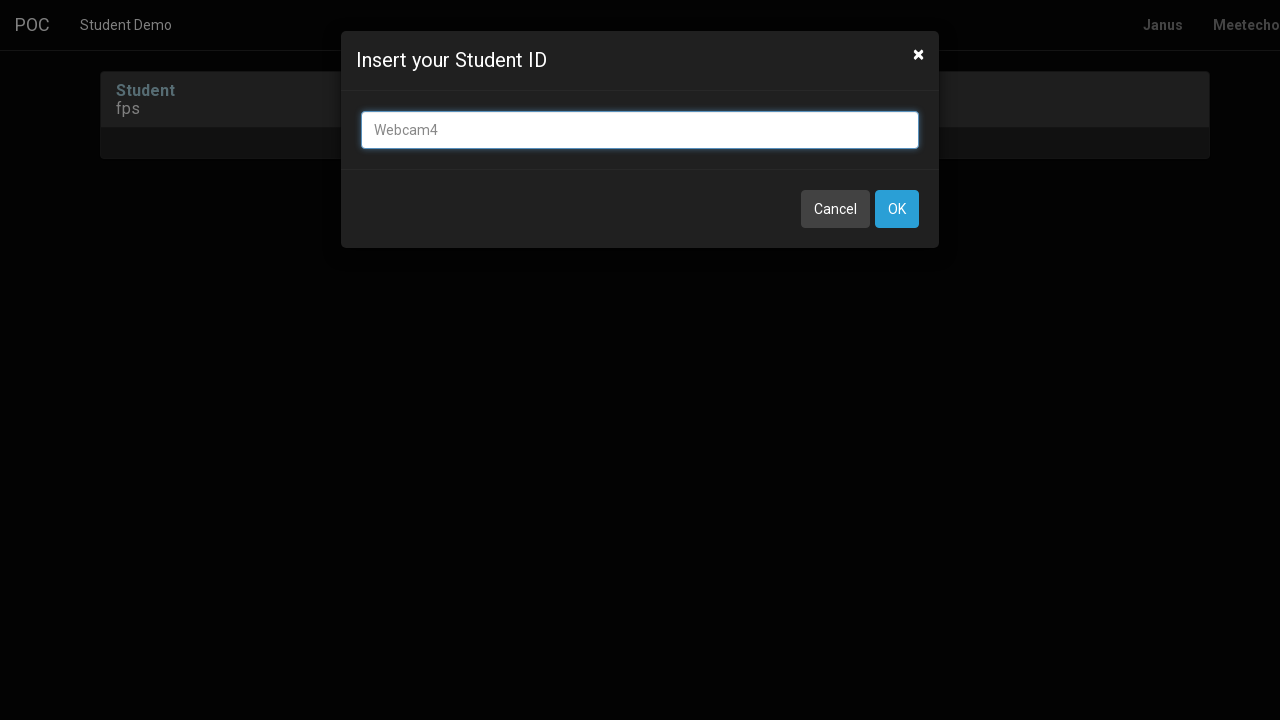

Clicked OK button to submit username and join video/audio session at (897, 209) on button:has-text('OK')
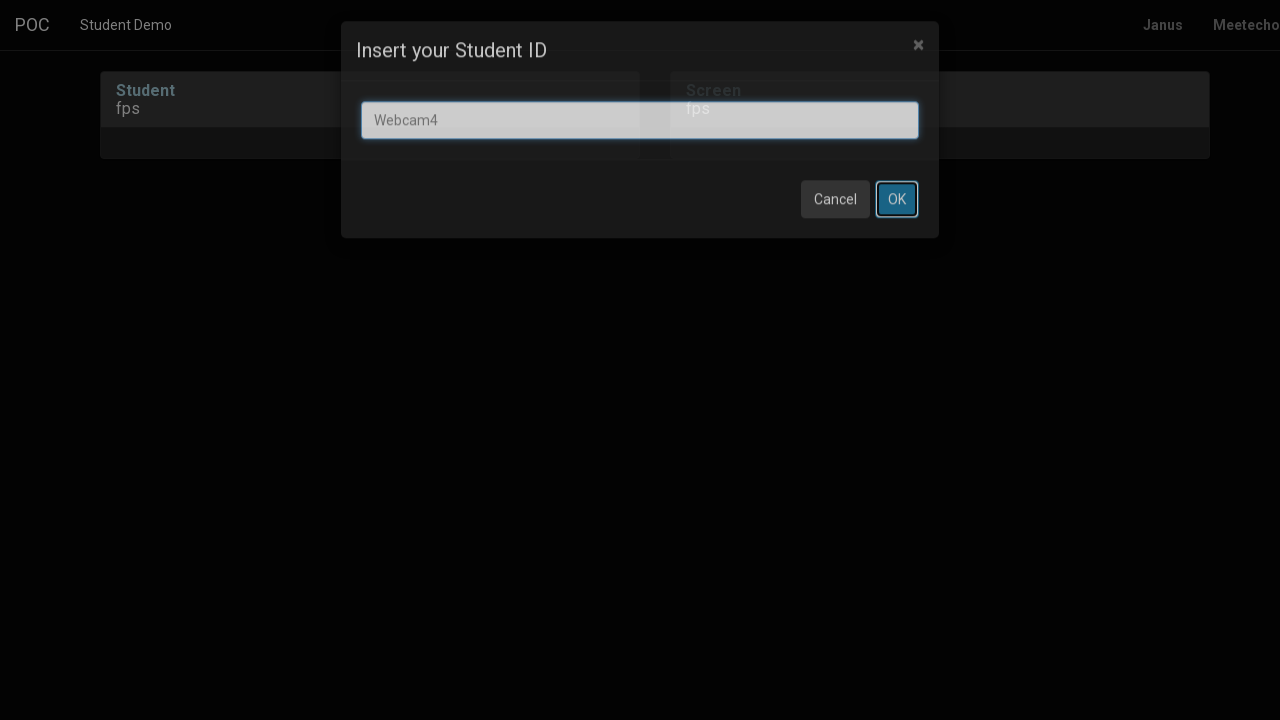

Waited 3 seconds for video/audio session to initialize
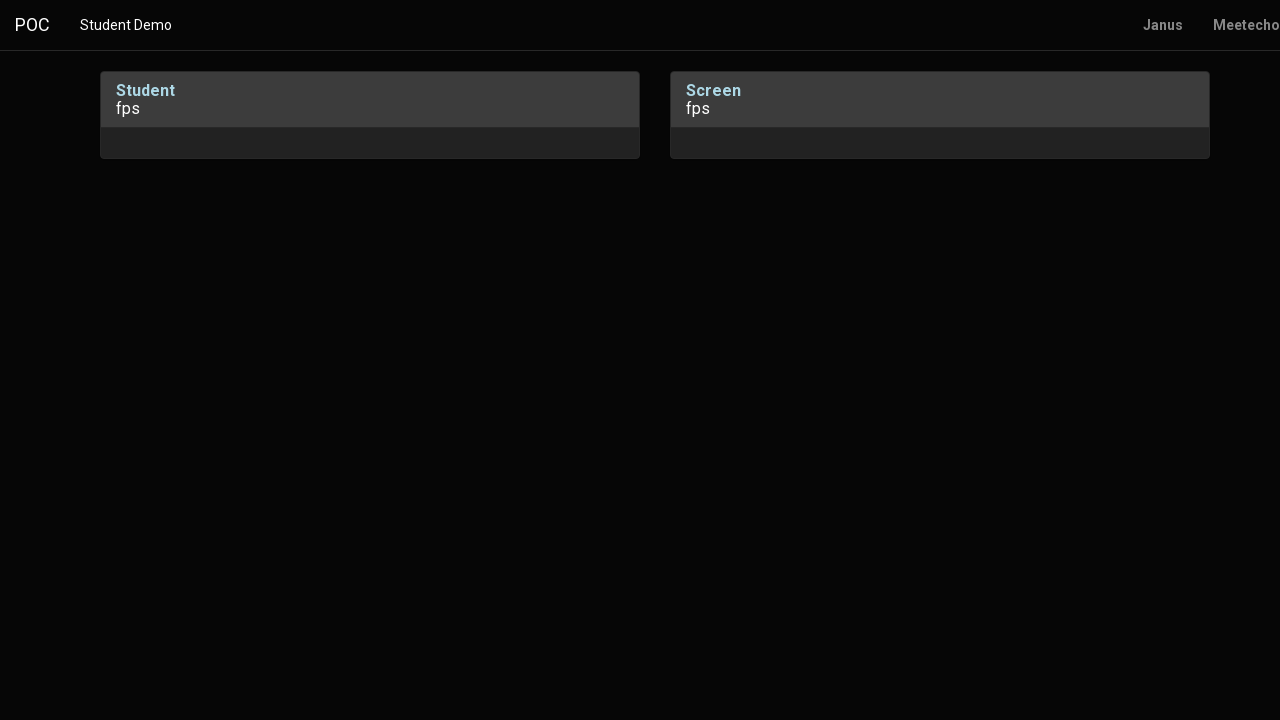

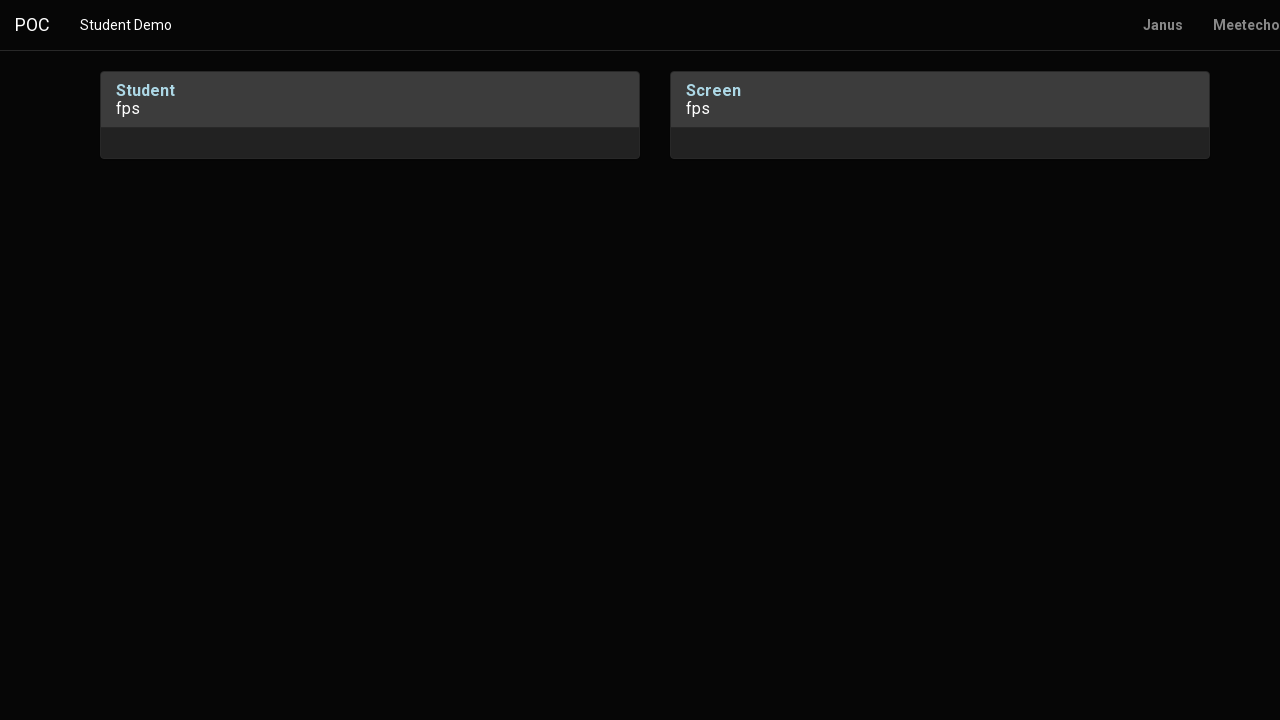